Verifies that the login page loads correctly by checking that the login button is displayed

Starting URL: https://opensource-demo.orangehrmlive.com/web/index.php/auth/login

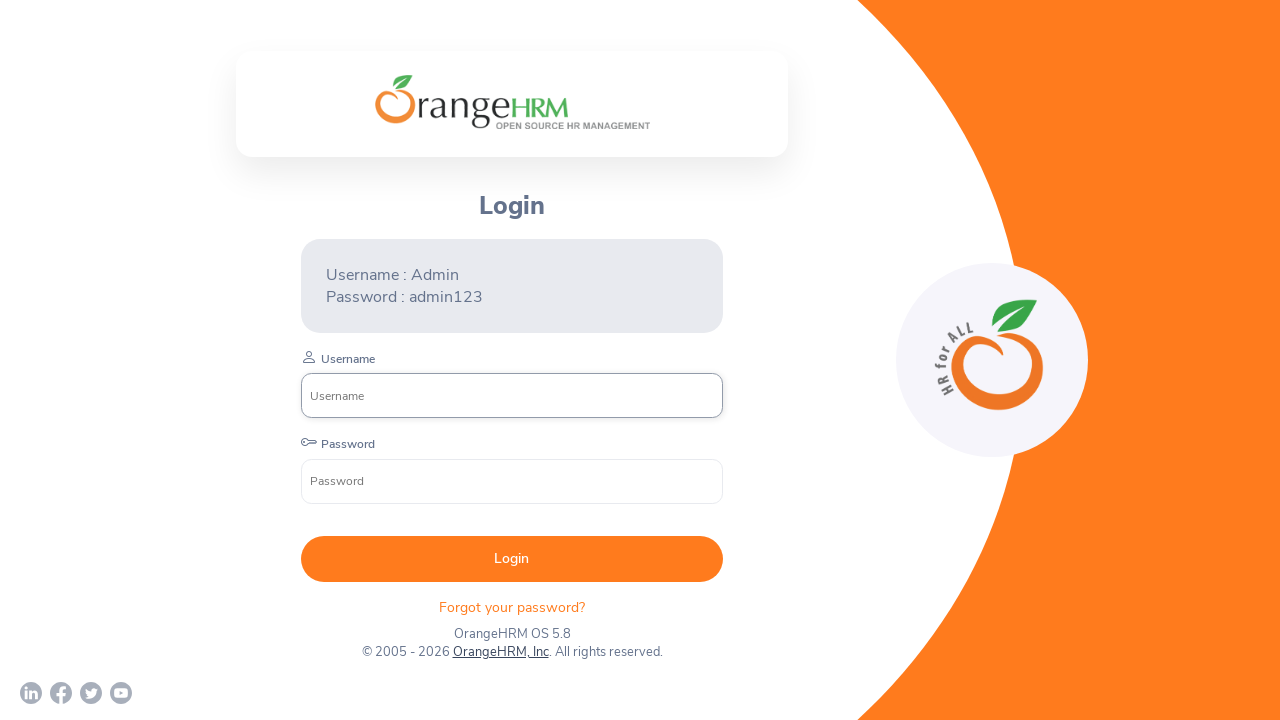

Located login button element
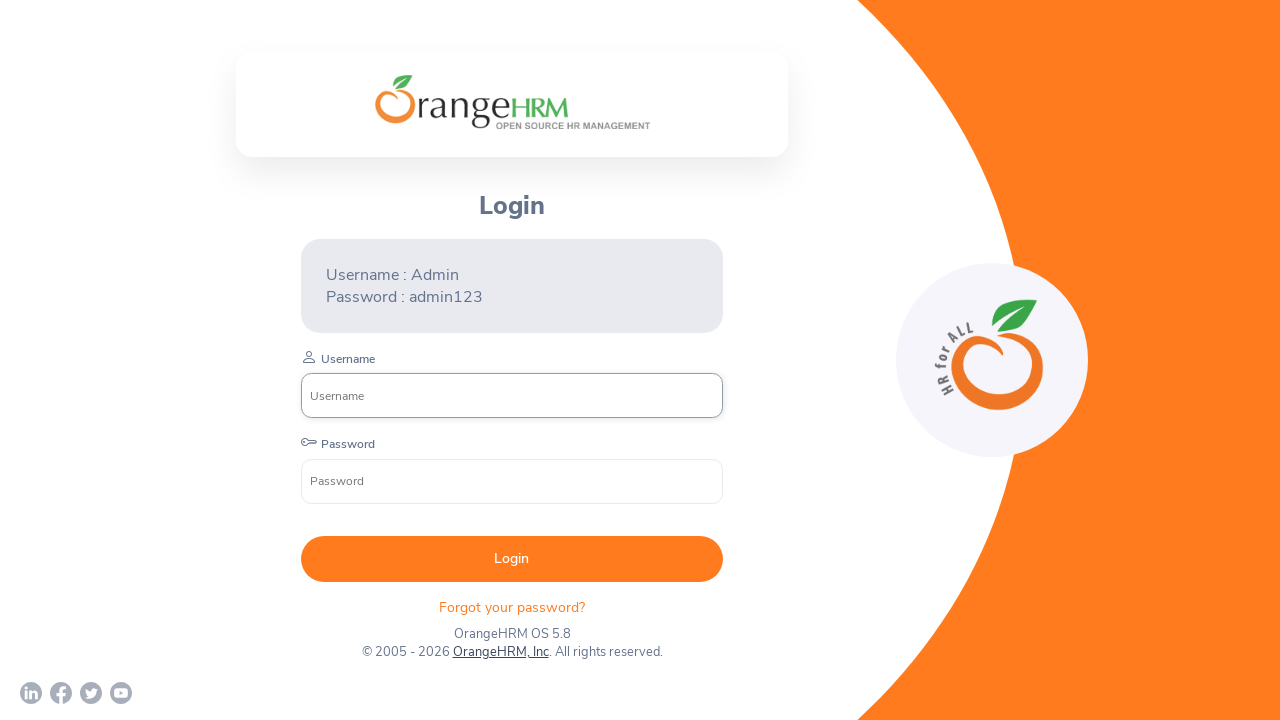

Login button became visible
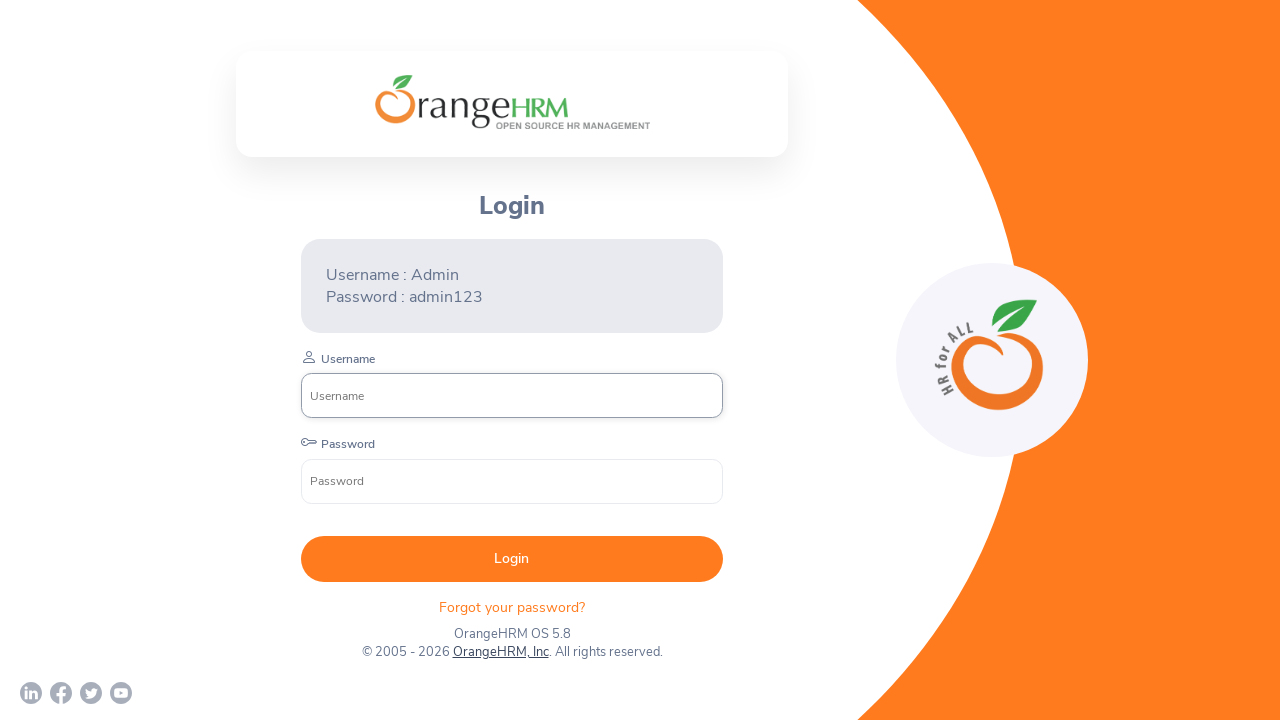

Verified that login button is displayed
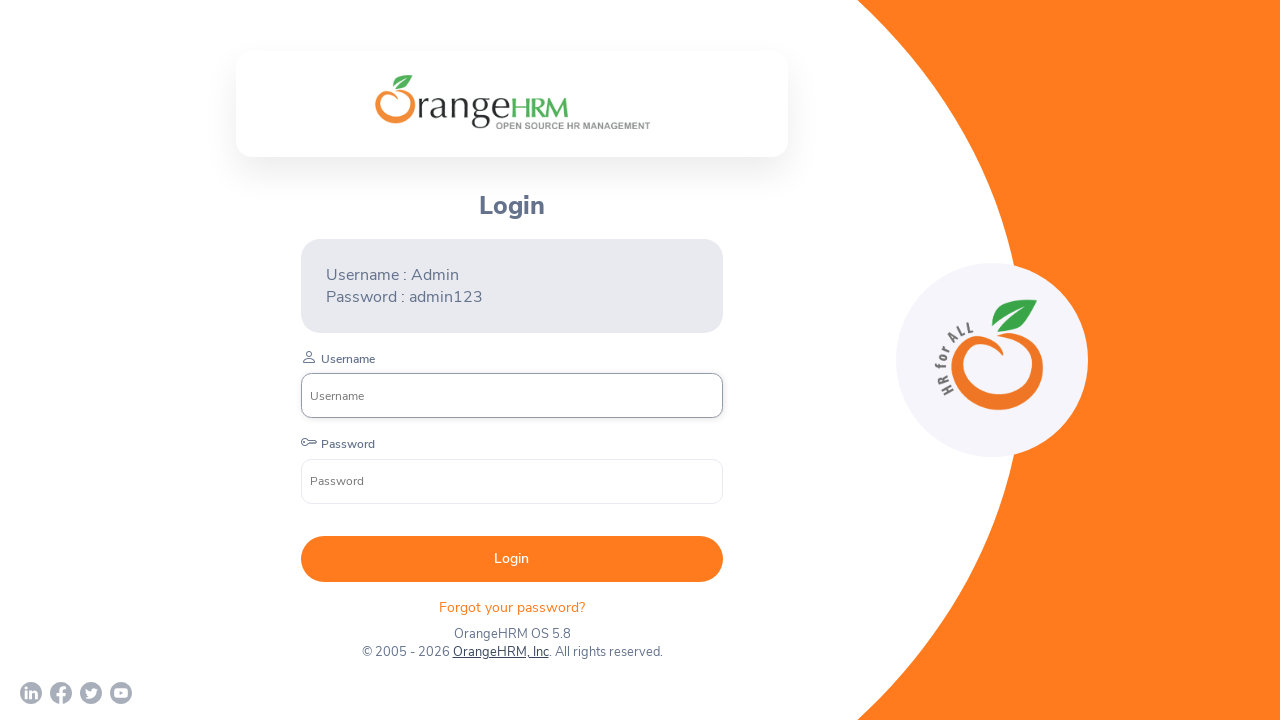

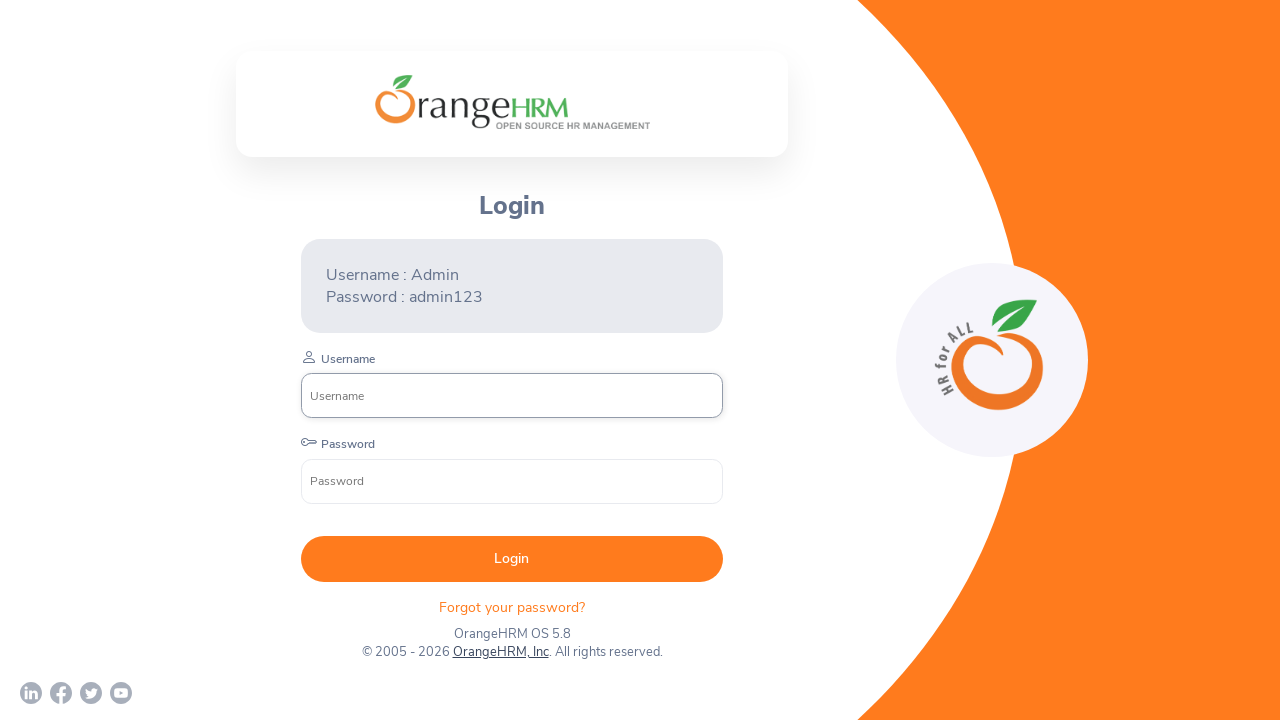